Tests email newsletter subscription form by entering an email address and clicking submit

Starting URL: https://chadd.org/for-adults/overview/

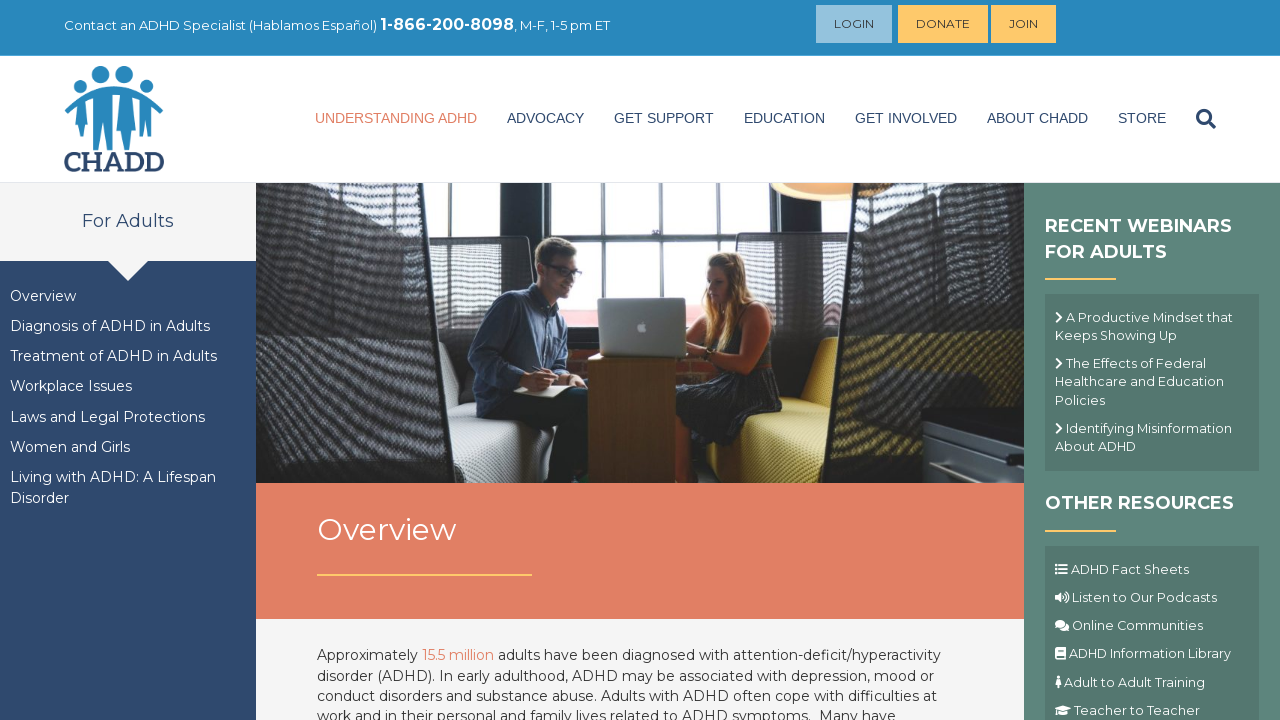

Navigated to CHADD for adults overview page
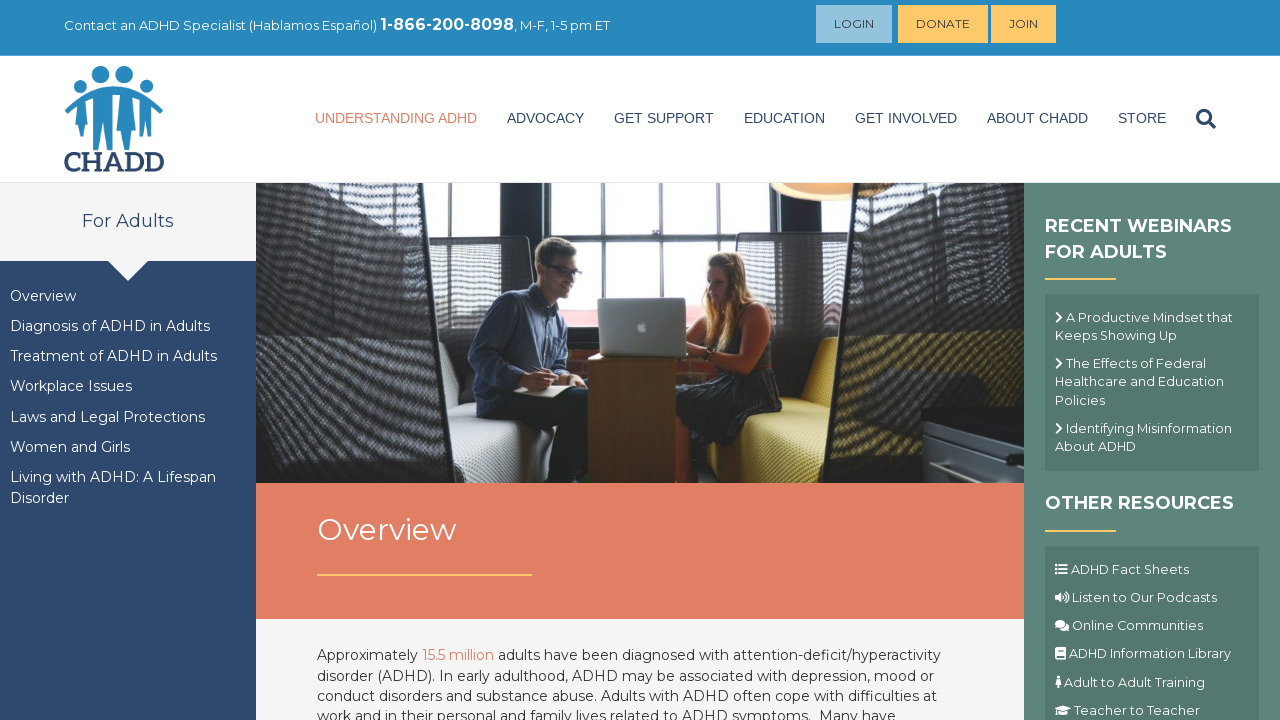

Entered email address 'testuser7842@example.com' in newsletter subscription field on input[name='EMAIL']
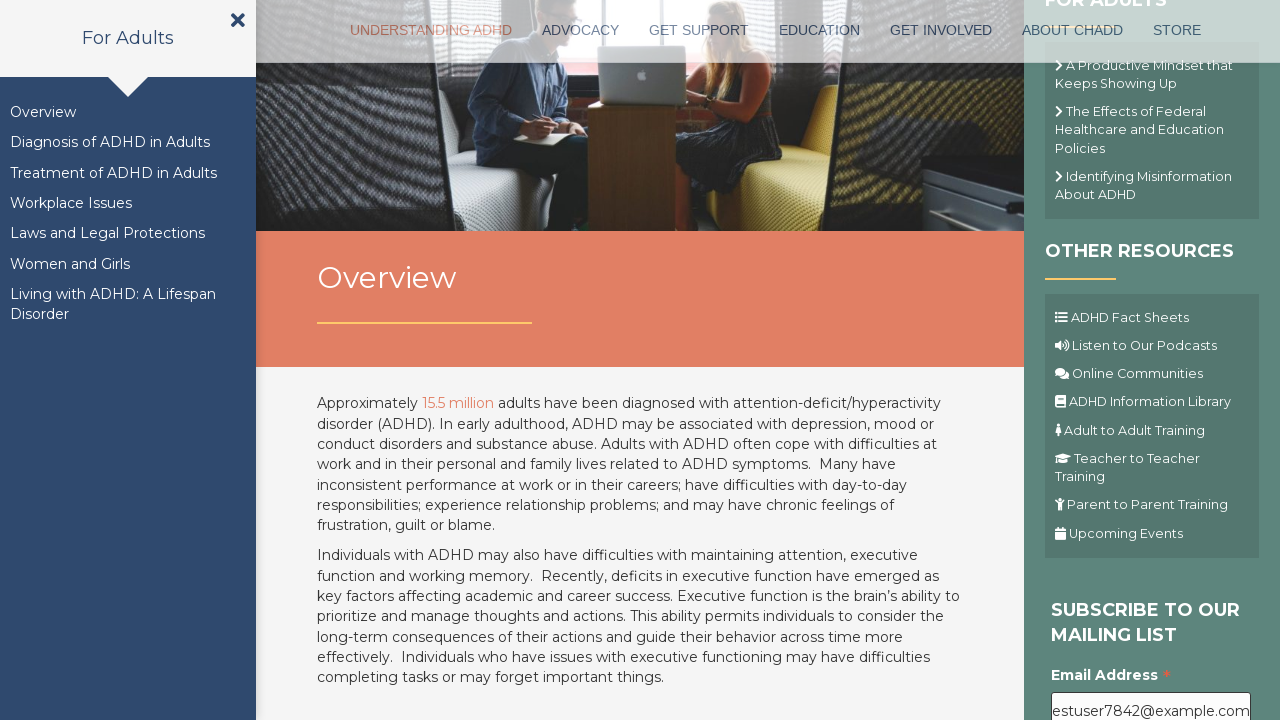

Clicked submit button to subscribe to email newsletter at (1111, 361) on .button
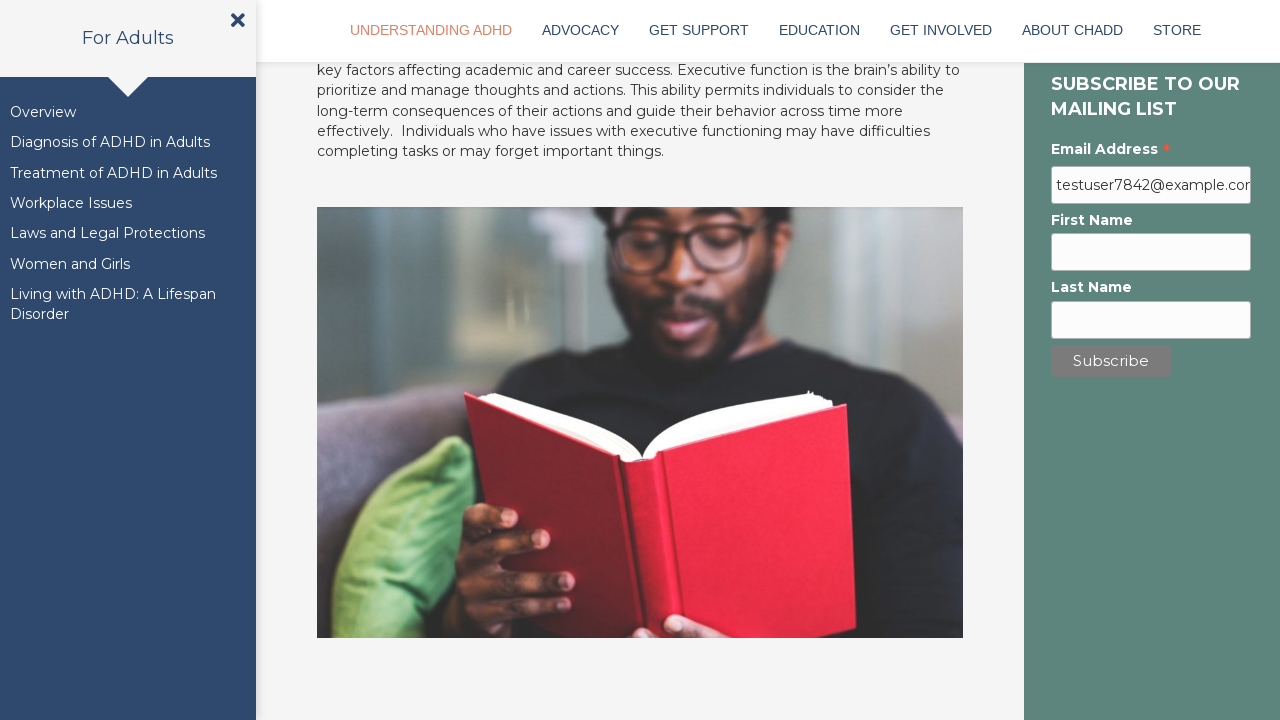

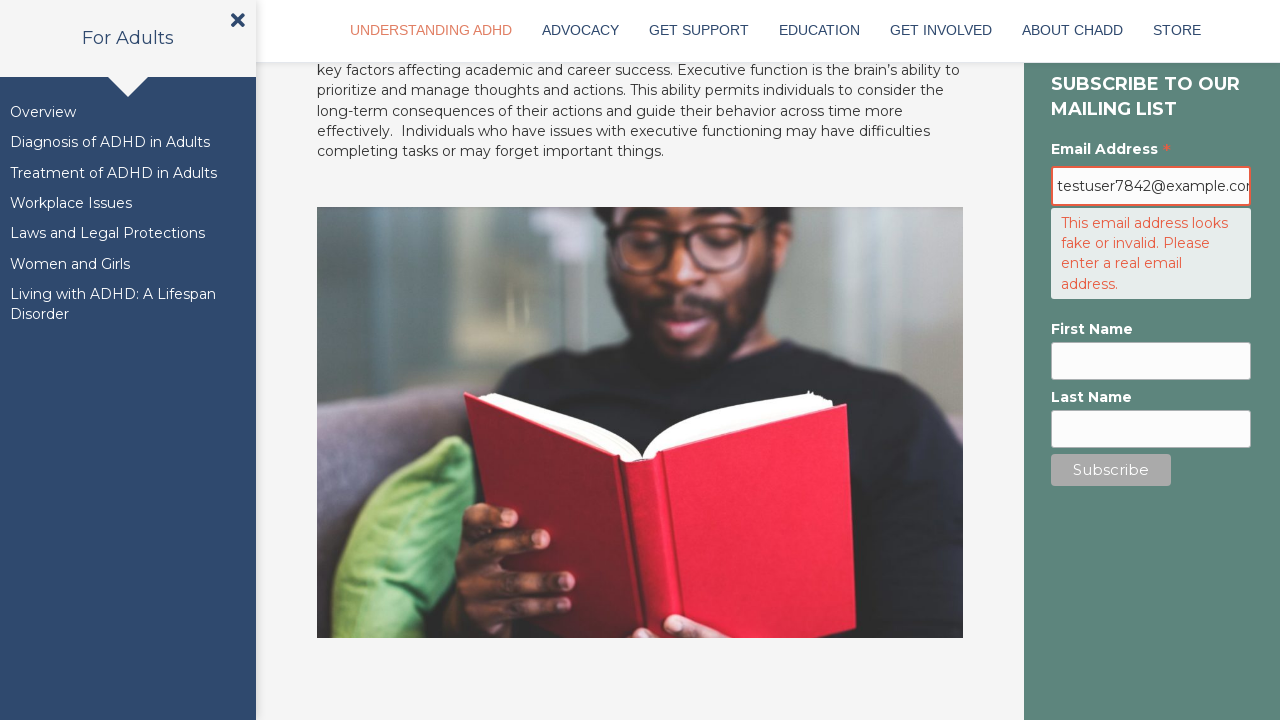